Tests frame handling by locating a frame by URL and filling a text input within that frame

Starting URL: https://ui.vision/demo/webtest/frames/

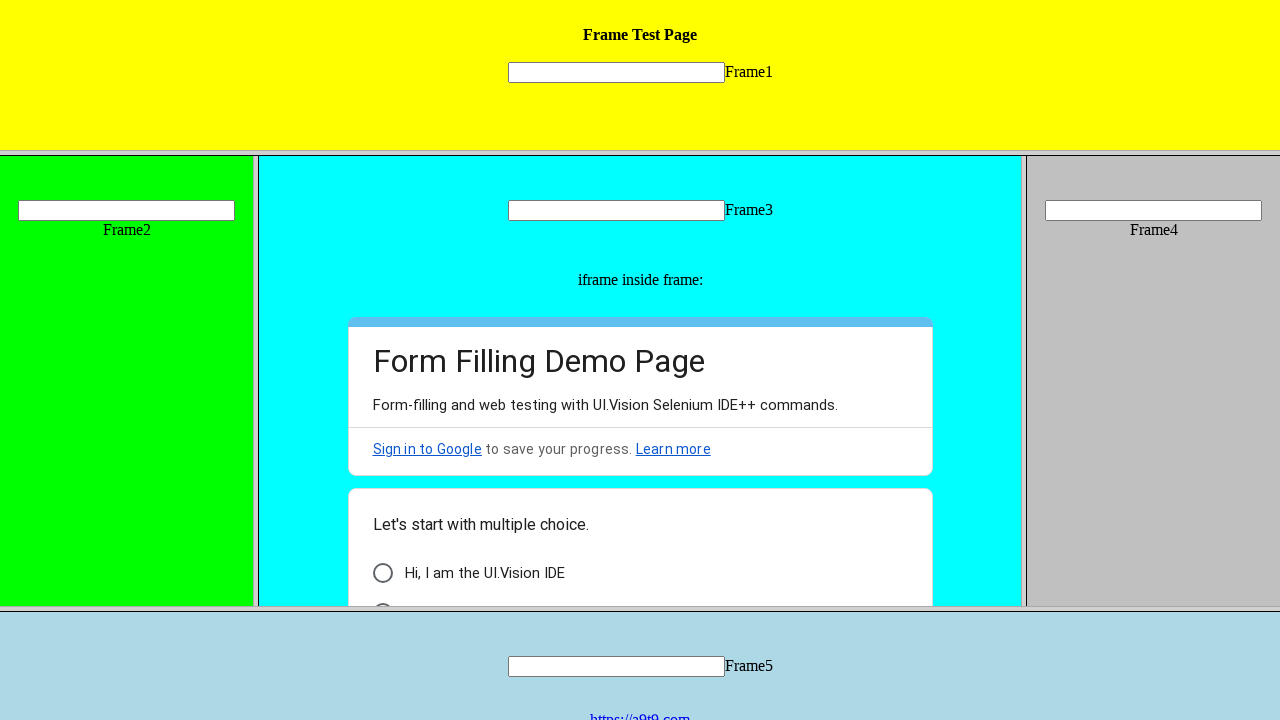

Navigated to frame handling demo page
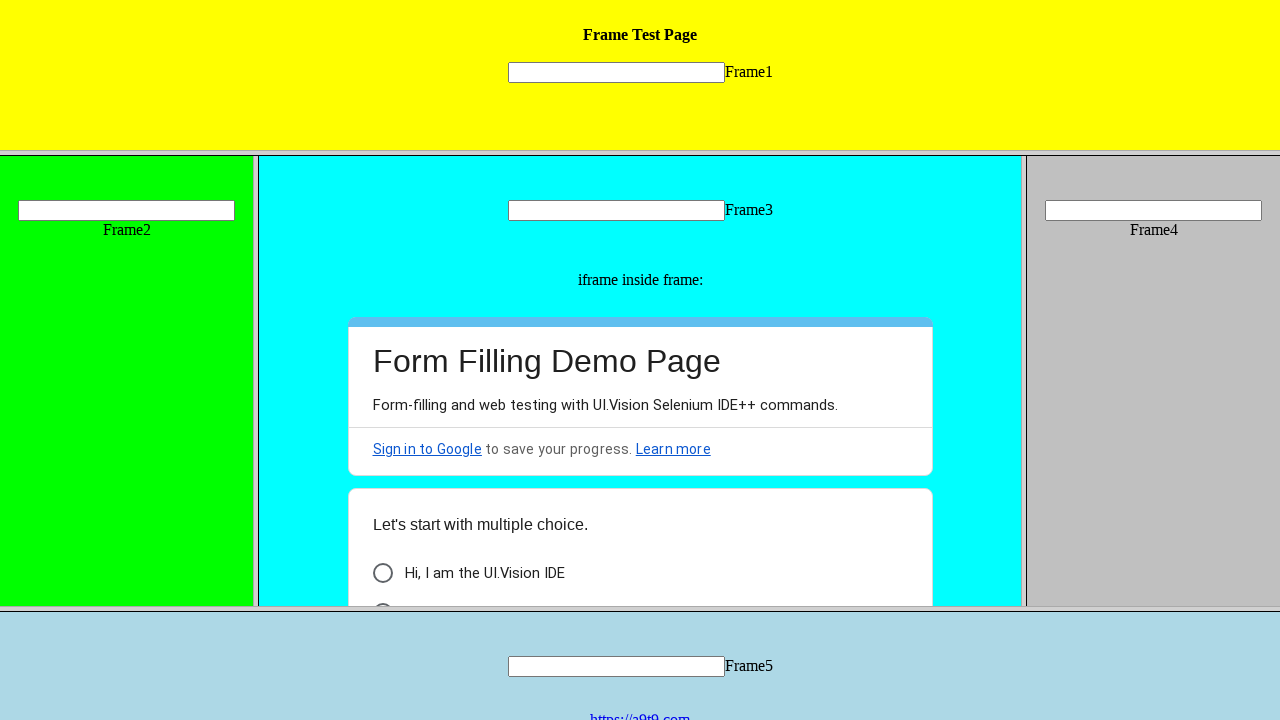

Located frame by URL (frame_1.html)
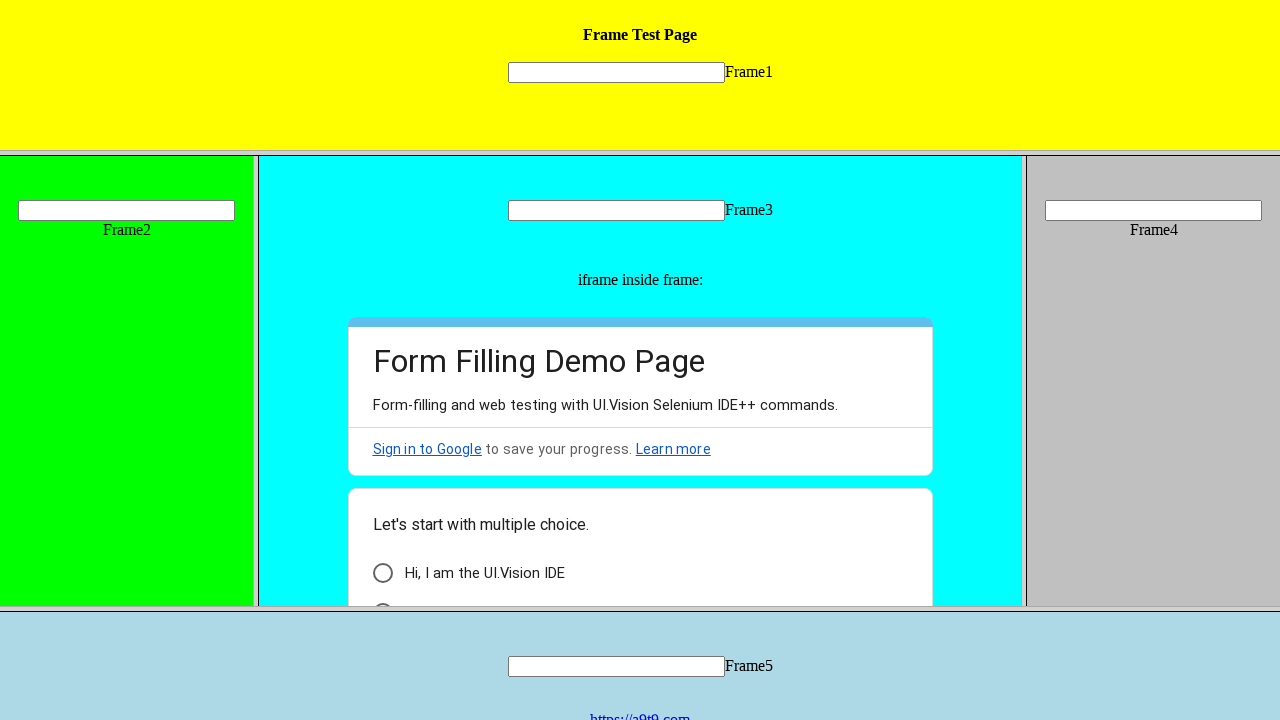

Filled text input within frame with 'Testing frame' on input[name="mytext1"]
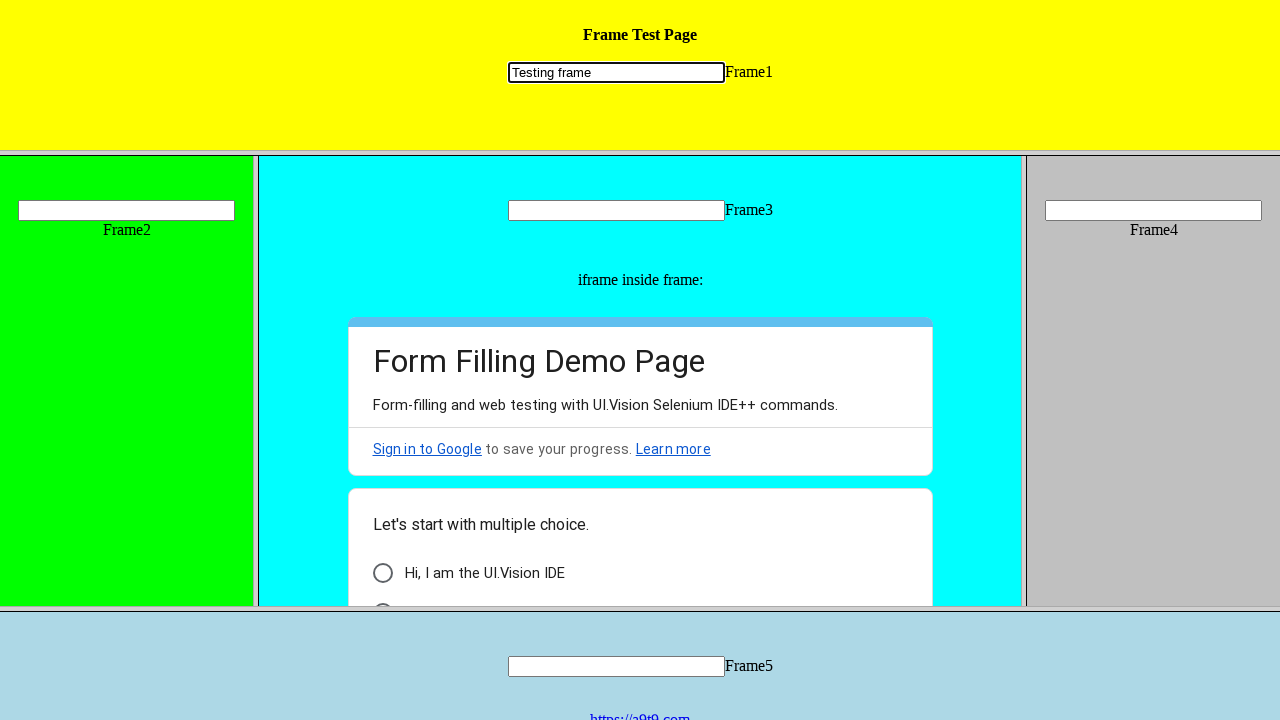

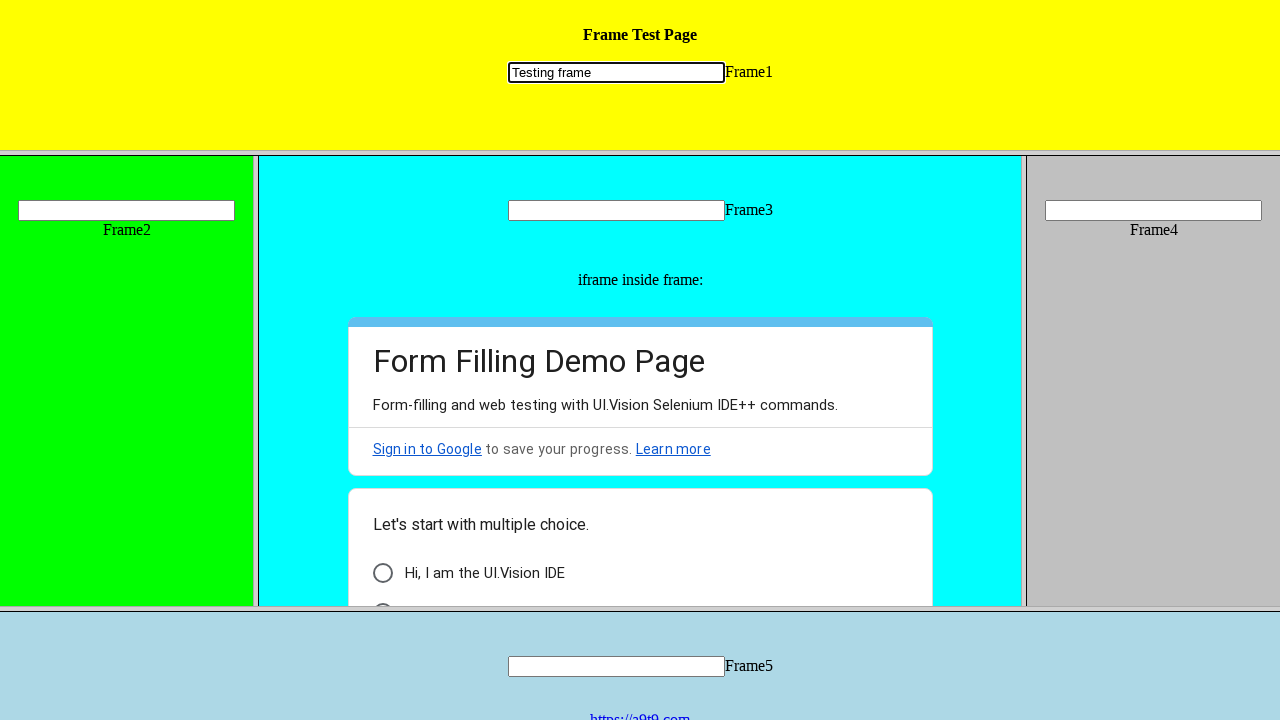